Tests selectable list functionality by clicking on each list item in sequence

Starting URL: https://jqueryui.com/selectable/

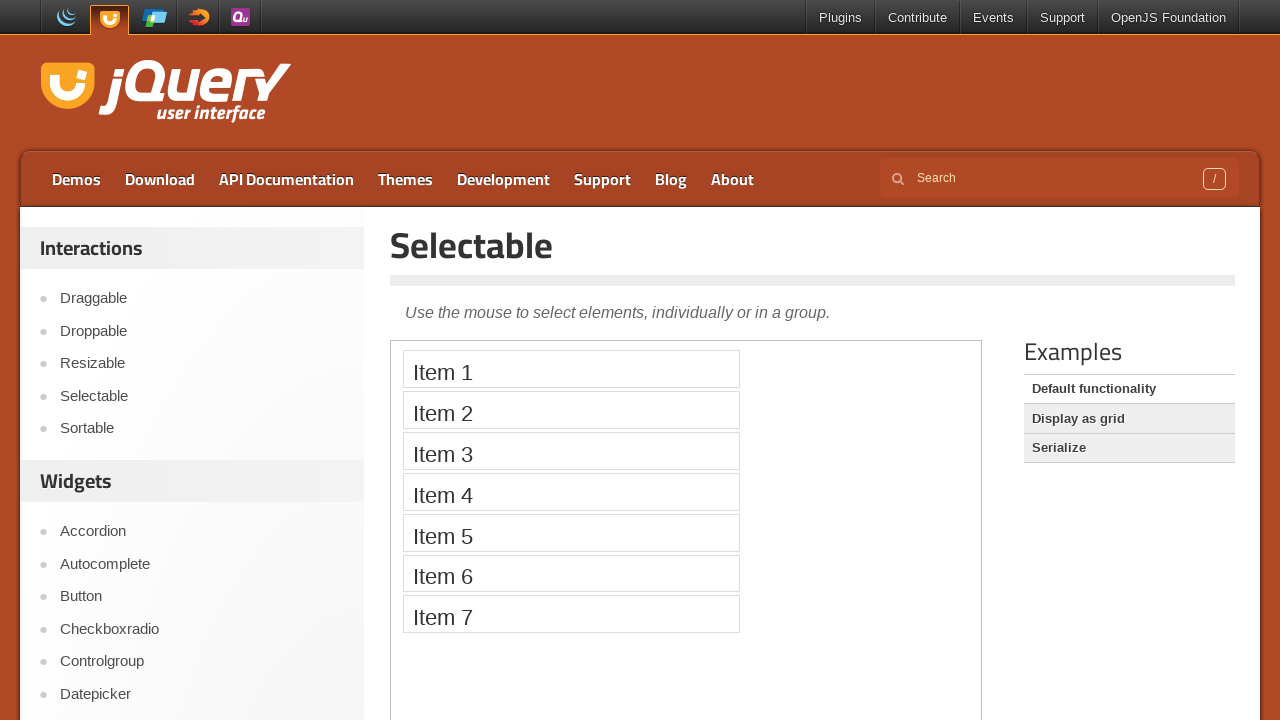

Waited 2 seconds for page to load
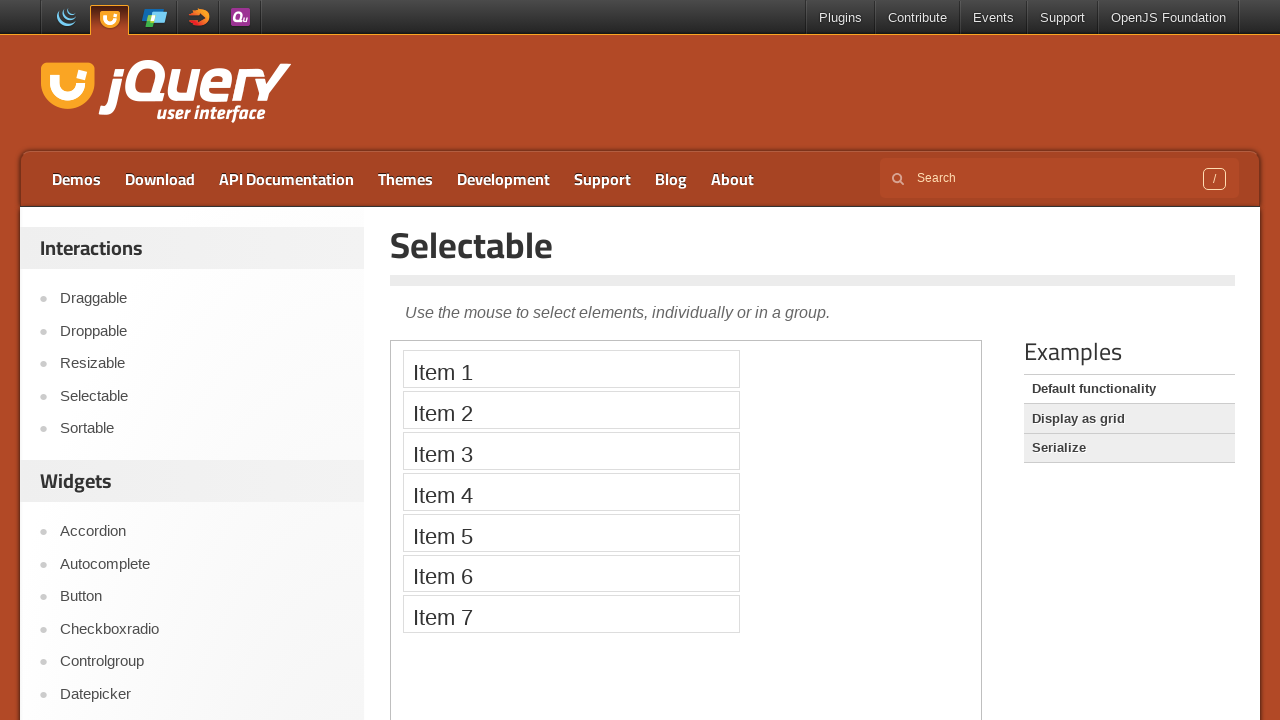

Located the first iframe containing selectable items
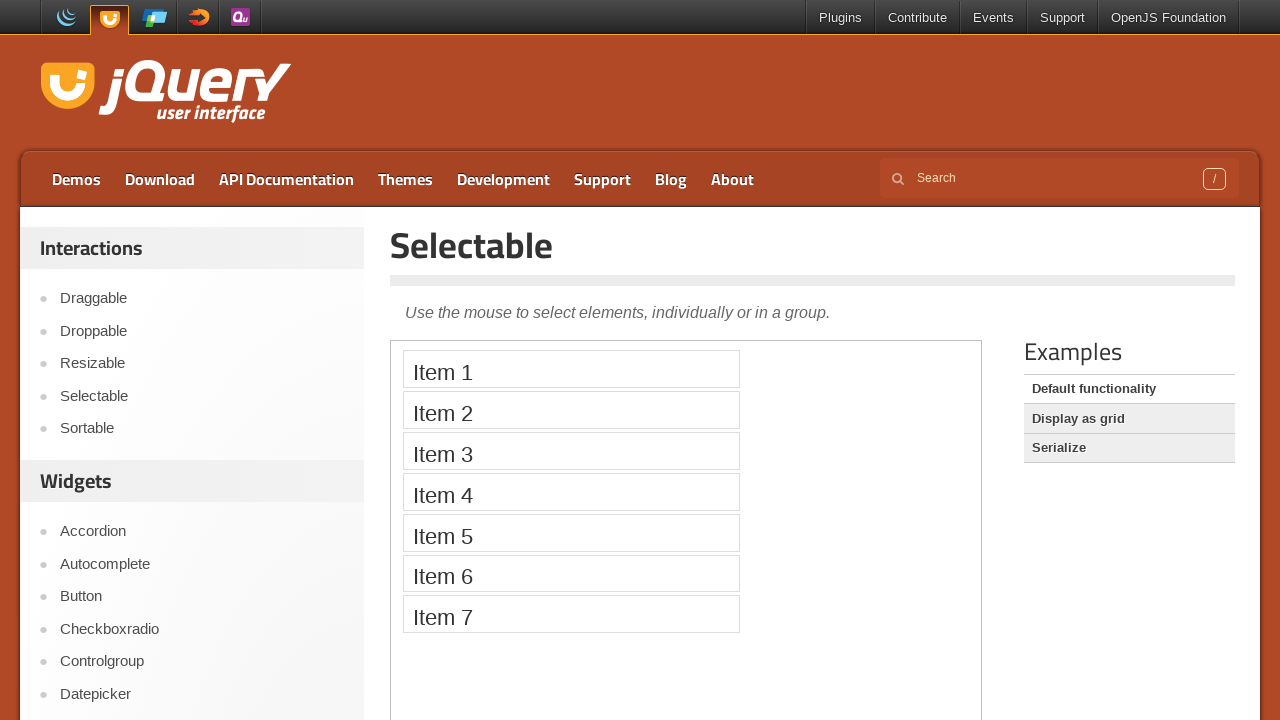

Located all selectable list items
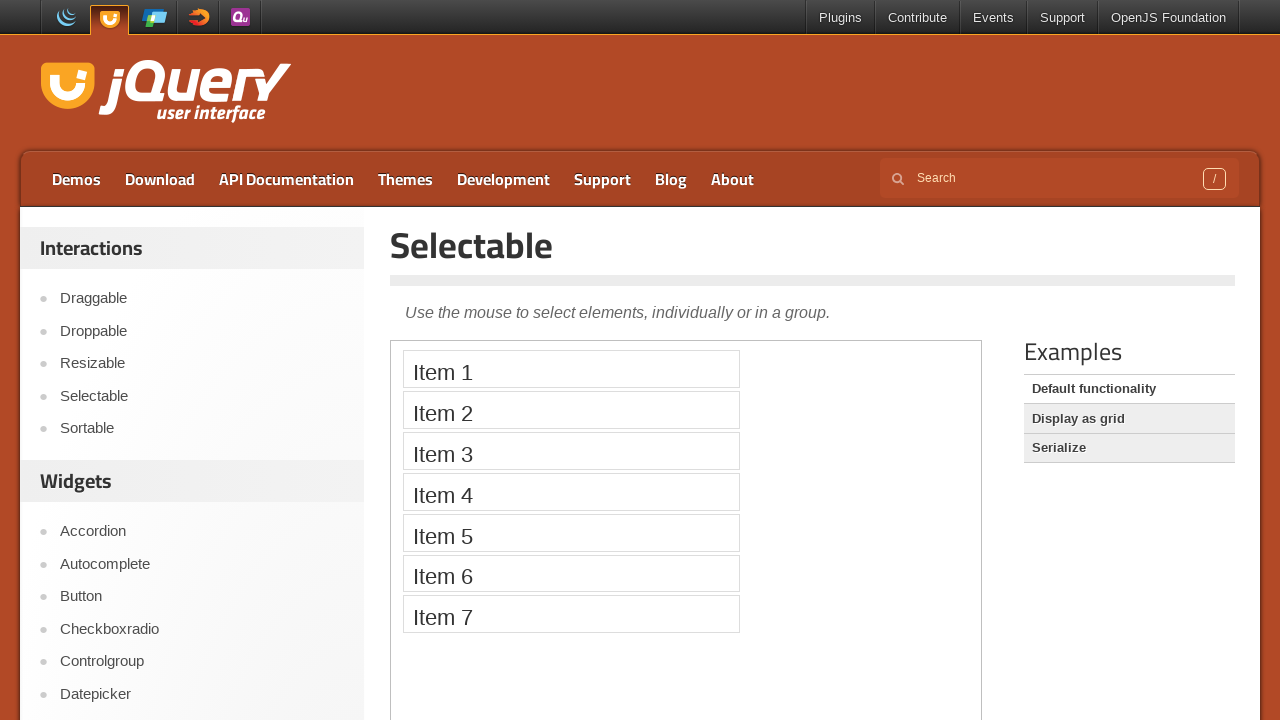

First selectable item became visible
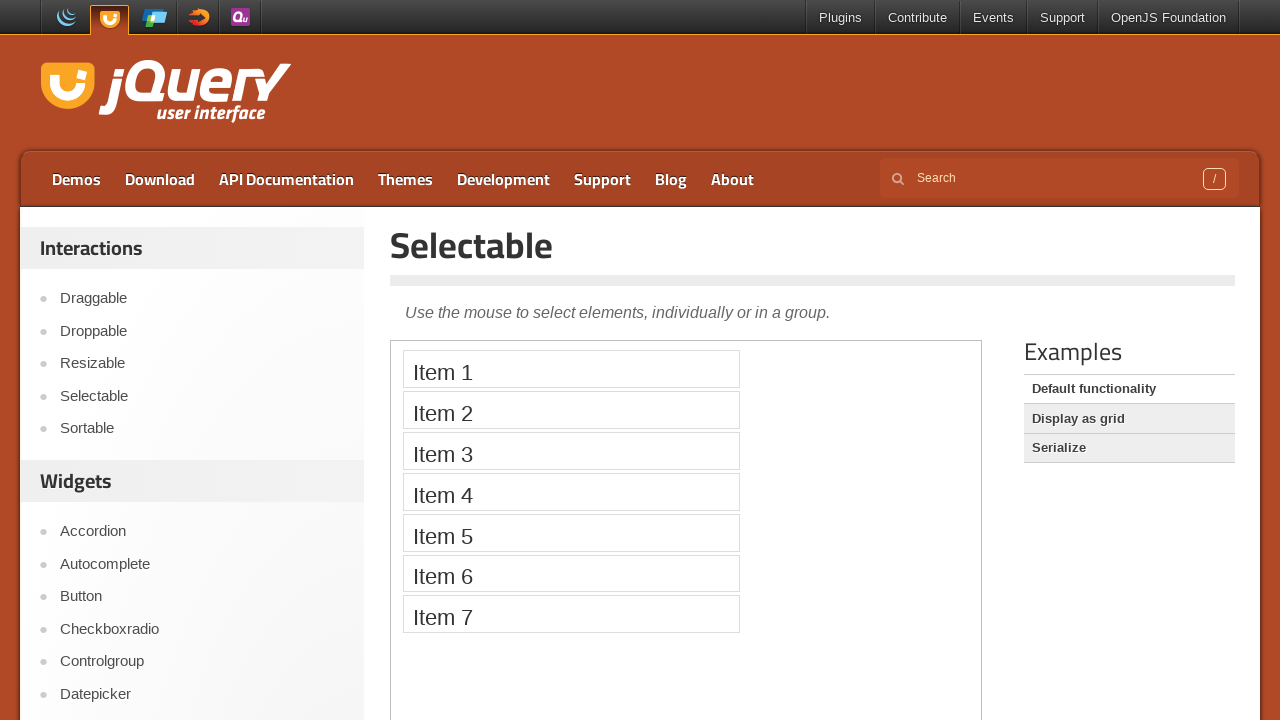

Clicked on list item 1 of 7 at (571, 369) on iframe >> nth=0 >> internal:control=enter-frame >> xpath=//*[@id='selectable']/l
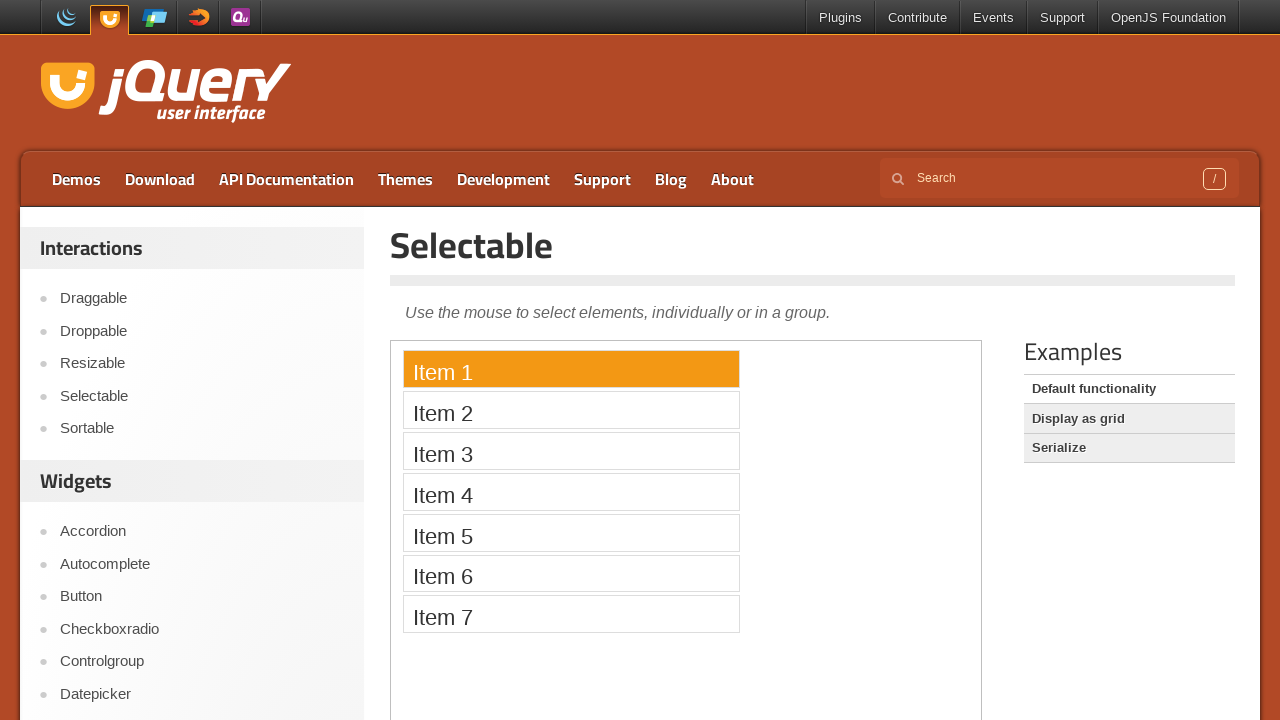

Clicked on list item 2 of 7 at (571, 410) on iframe >> nth=0 >> internal:control=enter-frame >> xpath=//*[@id='selectable']/l
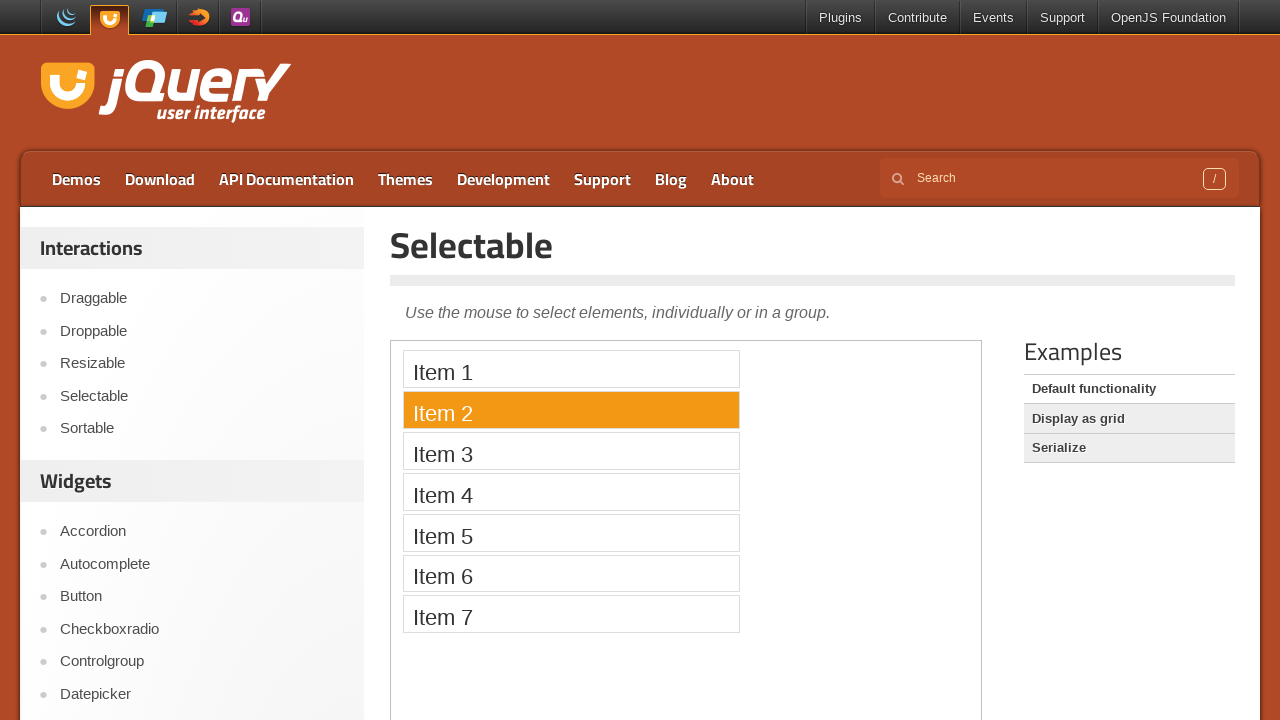

Clicked on list item 3 of 7 at (571, 451) on iframe >> nth=0 >> internal:control=enter-frame >> xpath=//*[@id='selectable']/l
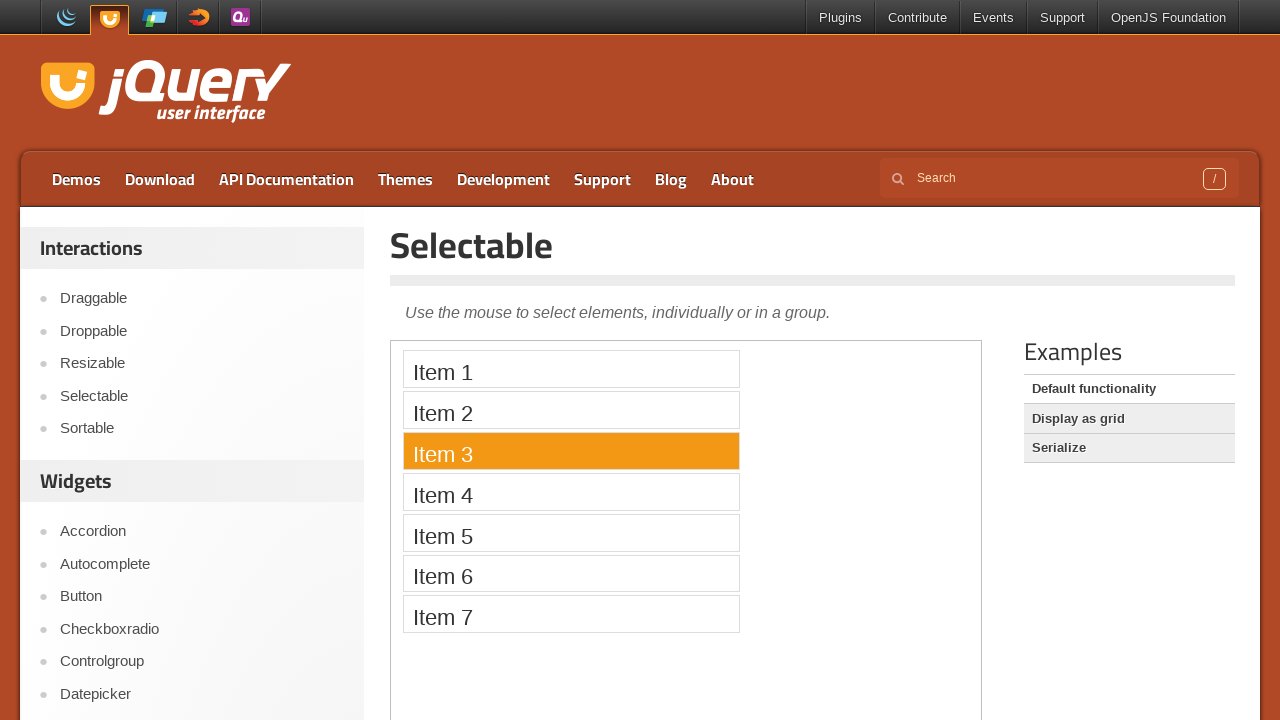

Clicked on list item 4 of 7 at (571, 492) on iframe >> nth=0 >> internal:control=enter-frame >> xpath=//*[@id='selectable']/l
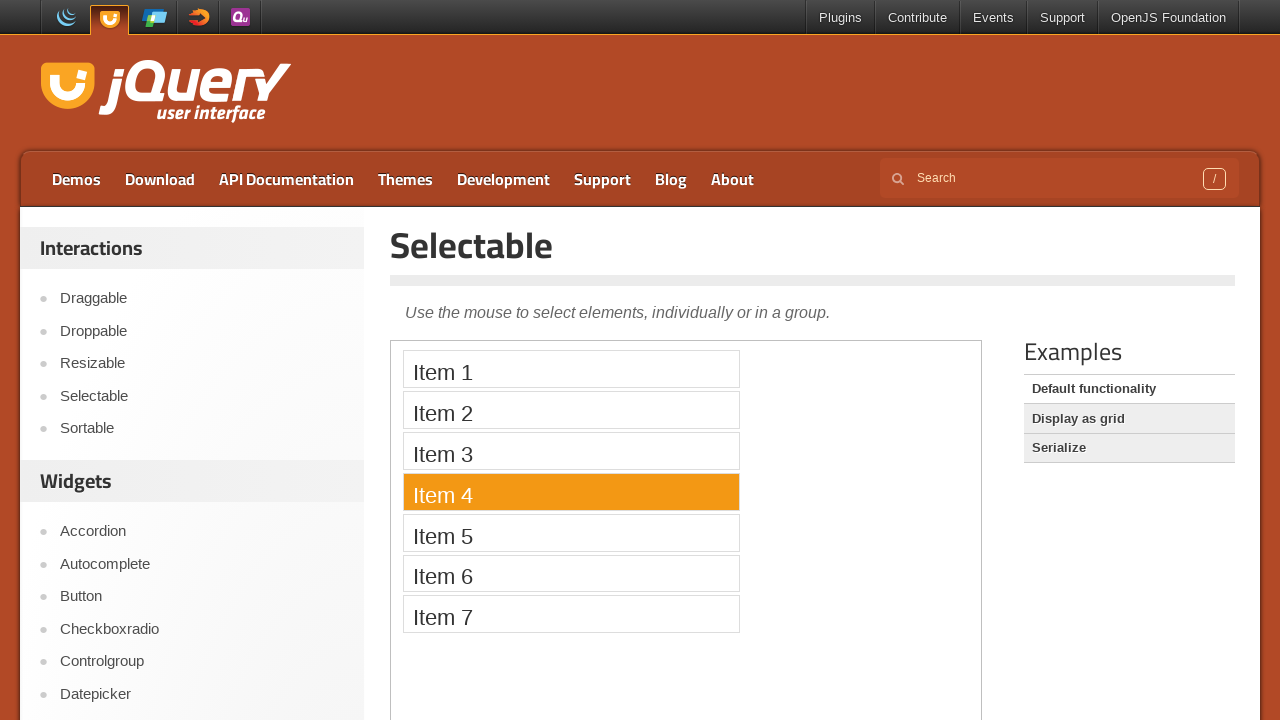

Clicked on list item 5 of 7 at (571, 532) on iframe >> nth=0 >> internal:control=enter-frame >> xpath=//*[@id='selectable']/l
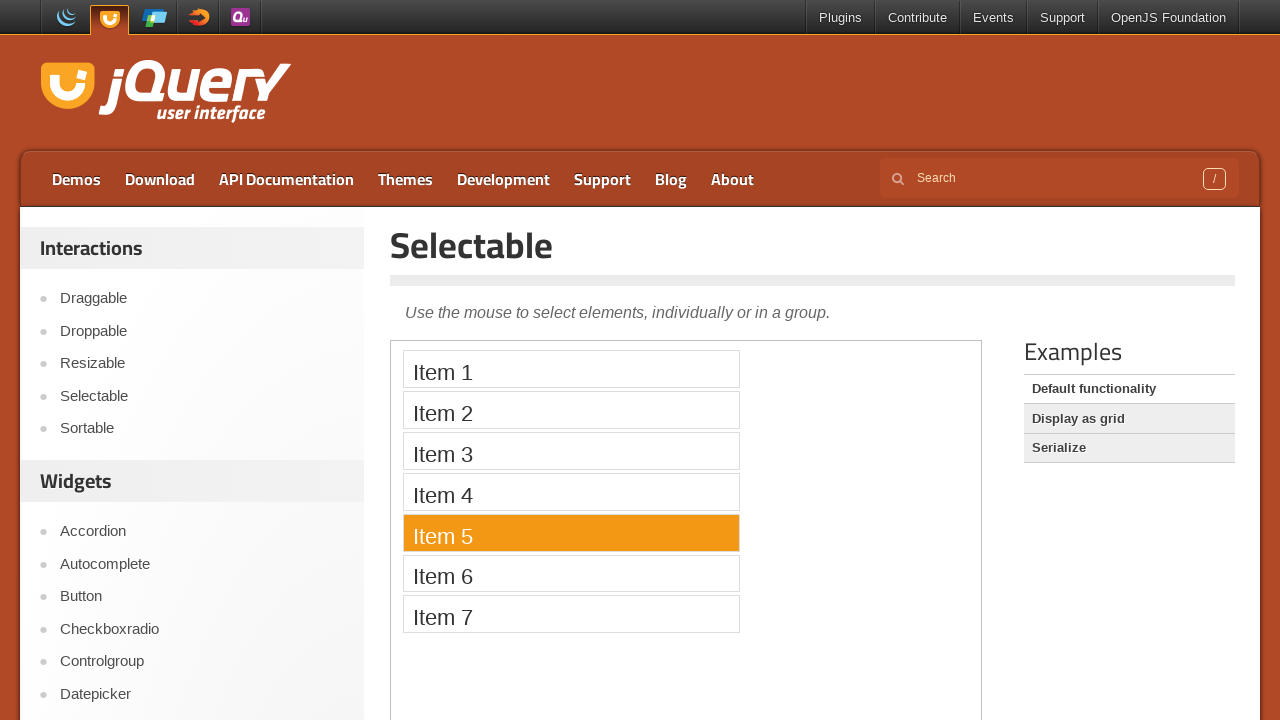

Clicked on list item 6 of 7 at (571, 573) on iframe >> nth=0 >> internal:control=enter-frame >> xpath=//*[@id='selectable']/l
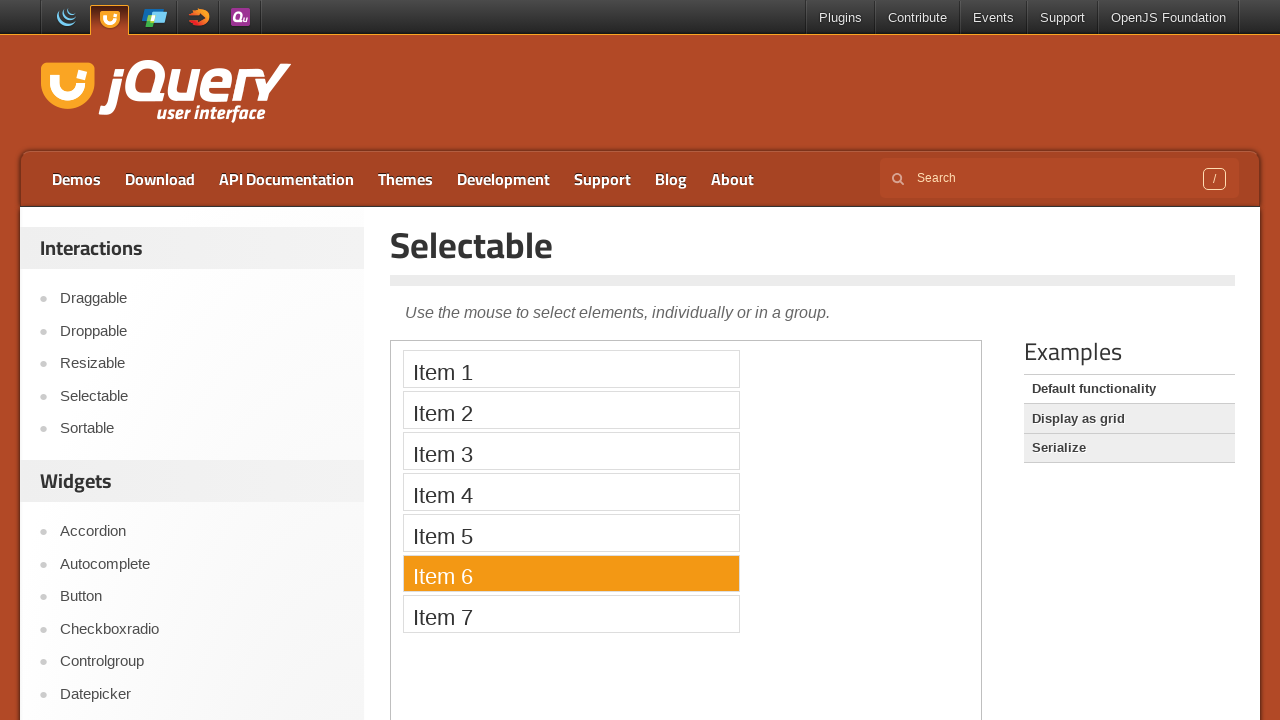

Clicked on list item 7 of 7 at (571, 614) on iframe >> nth=0 >> internal:control=enter-frame >> xpath=//*[@id='selectable']/l
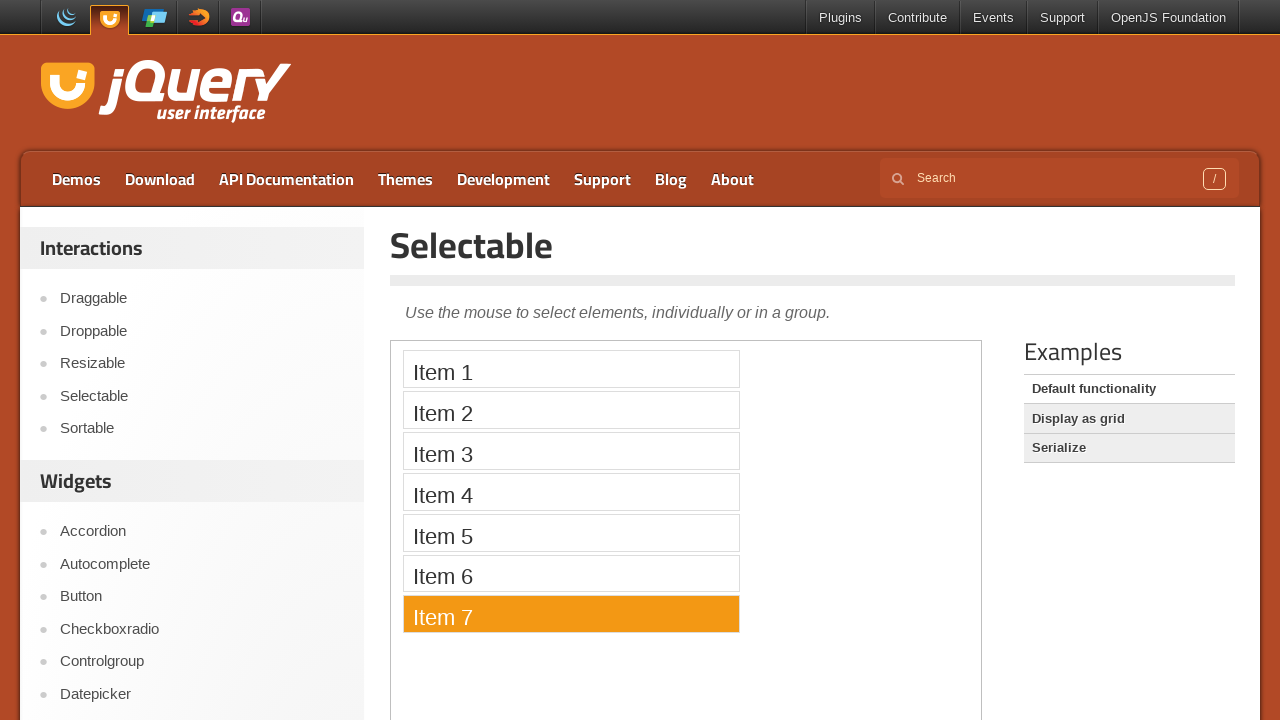

Verified that 7 selectable items exist
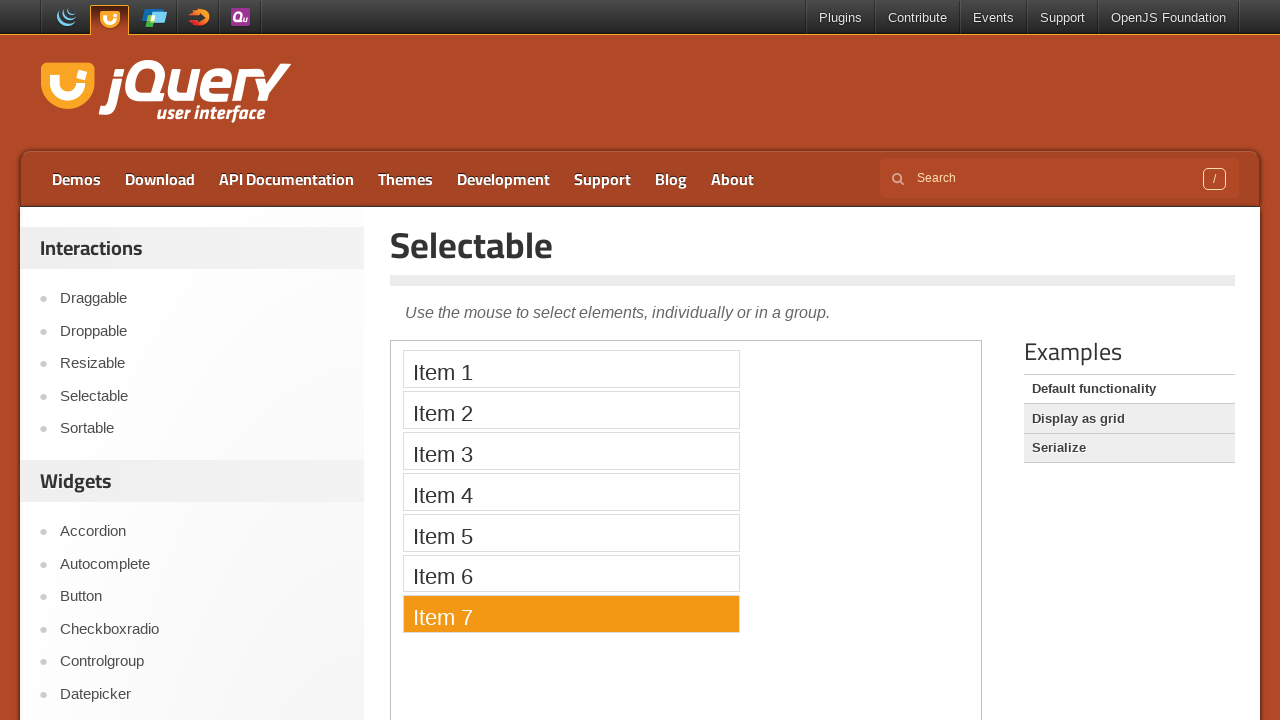

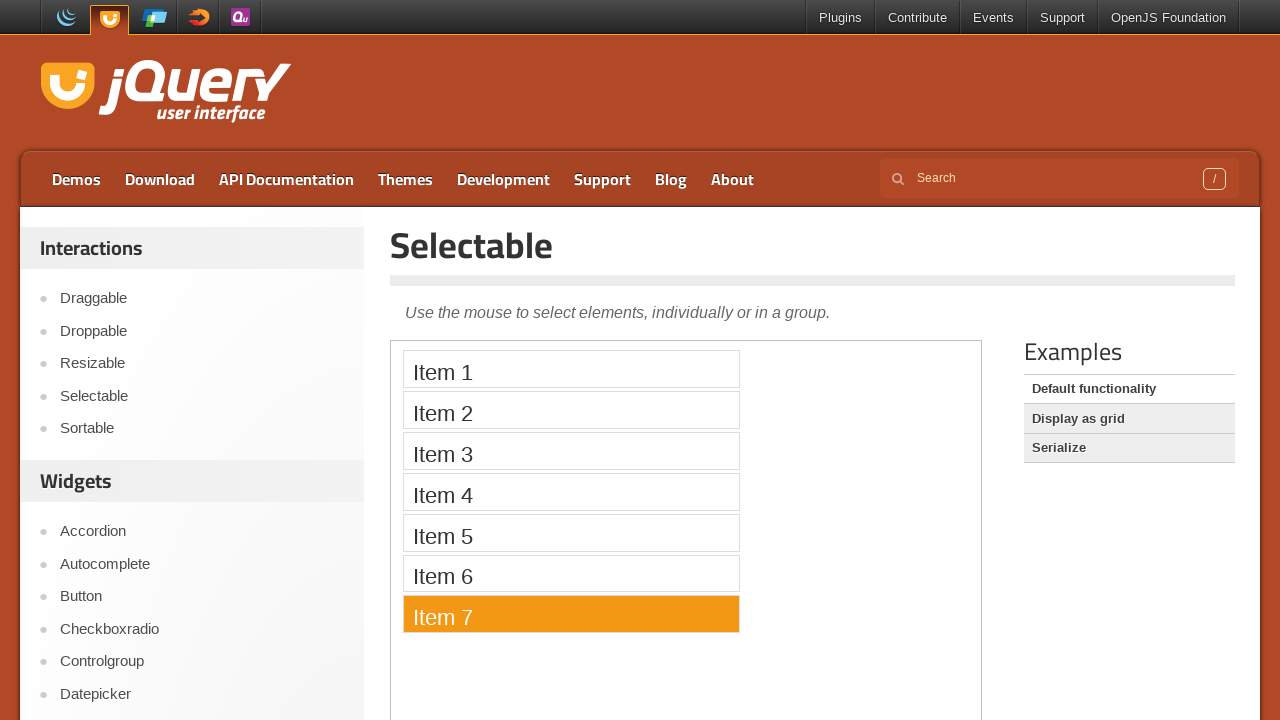